Clicks the first todo item checkbox and verifies it becomes checked

Starting URL: https://lambdatest.github.io/sample-todo-app/

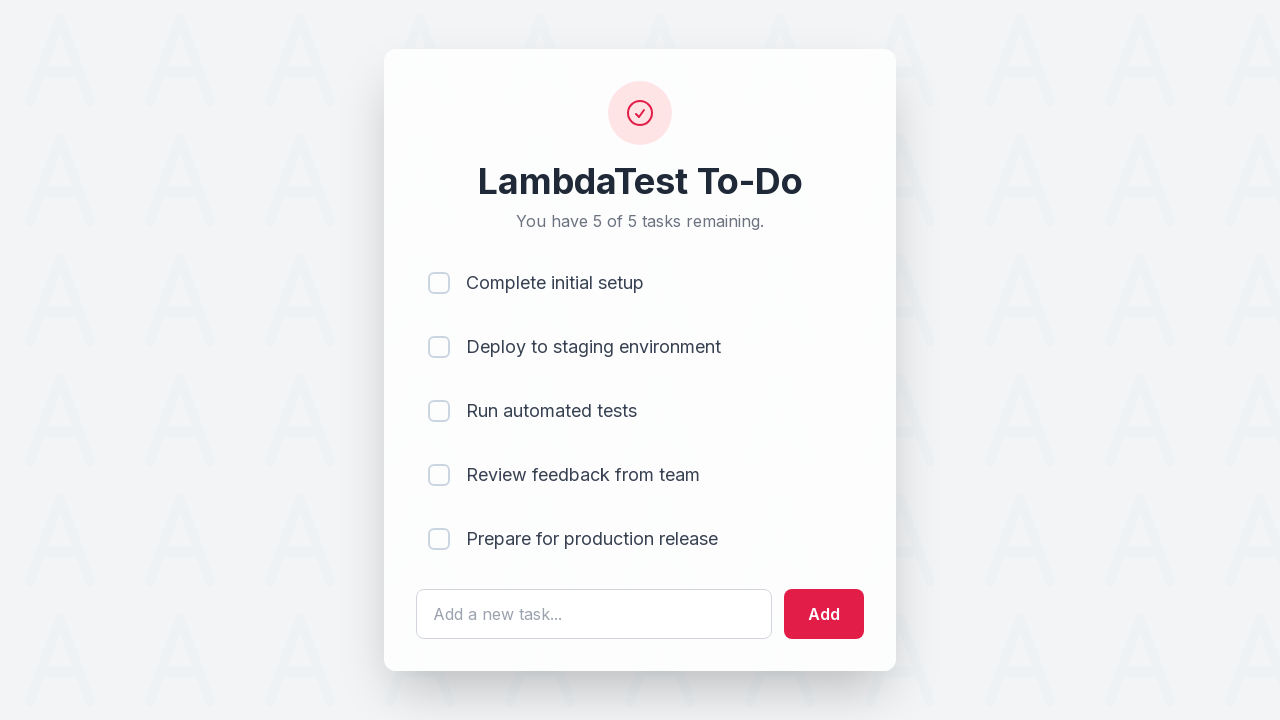

Clicked the first todo item checkbox at (439, 283) on input[name='li1']
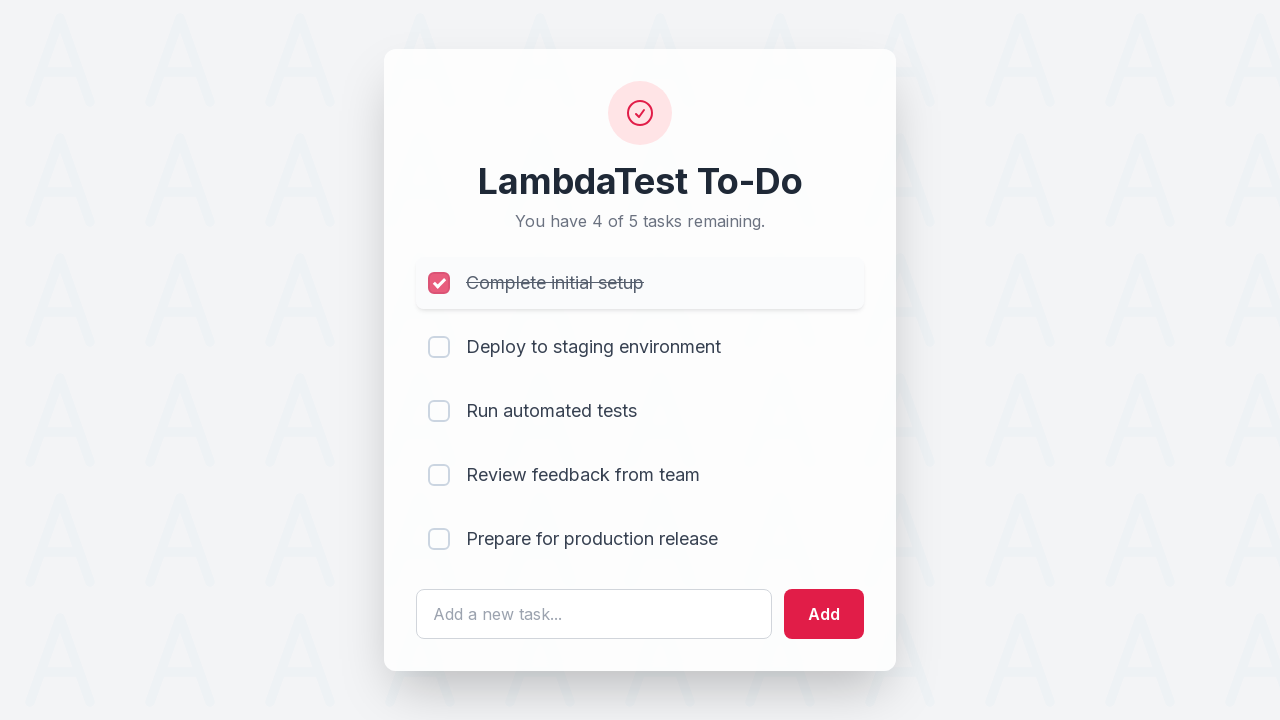

Verified that the first todo item checkbox is checked
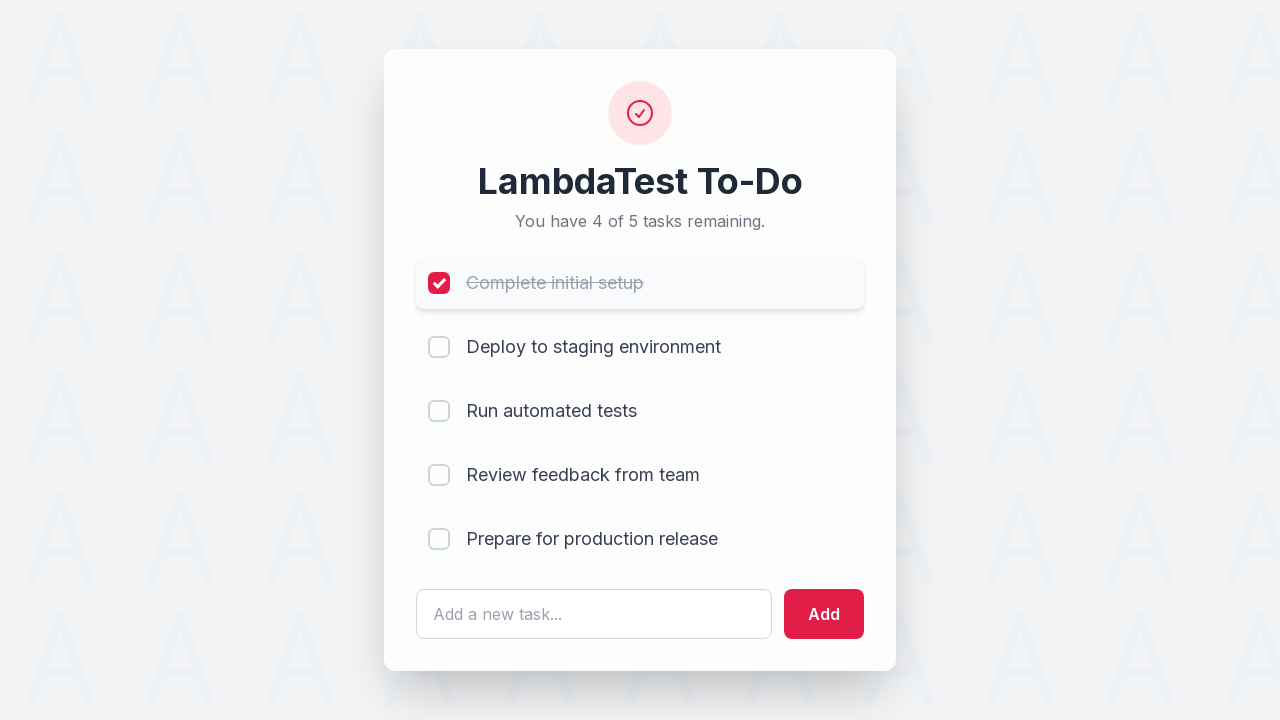

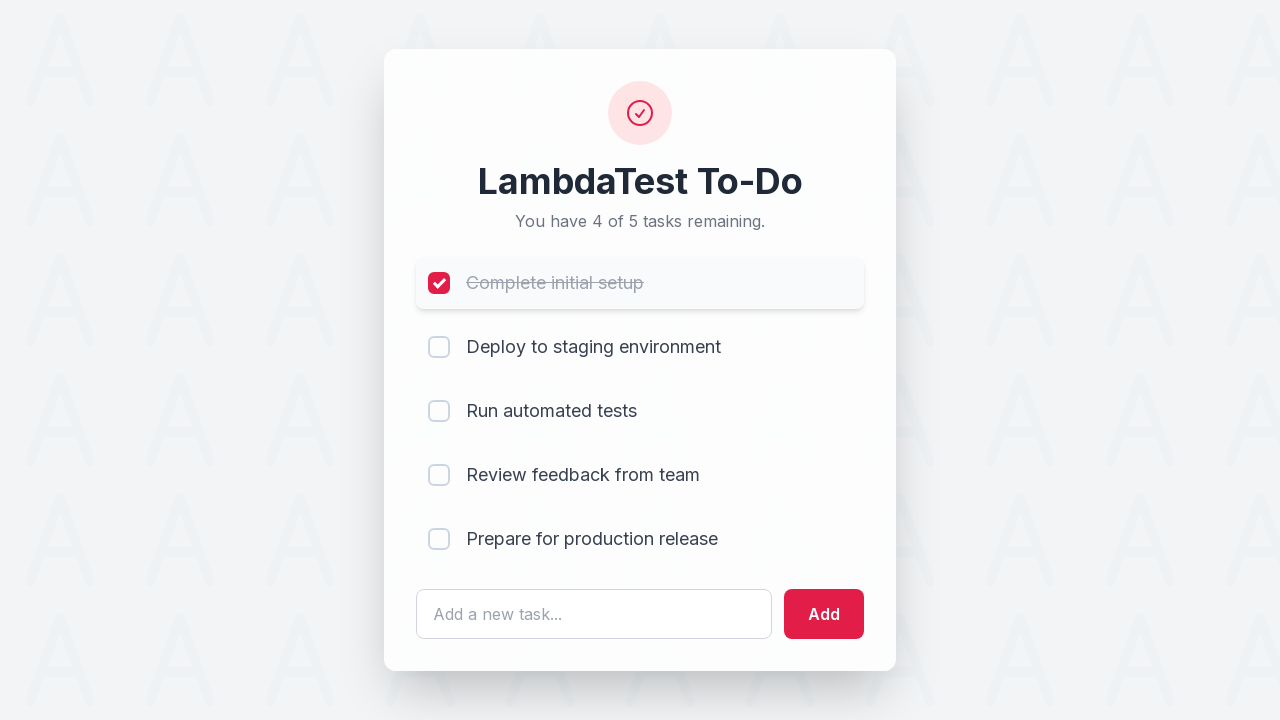